Navigates to Gmail homepage and clicks on the Help link to access the help section

Starting URL: https://gmail.com

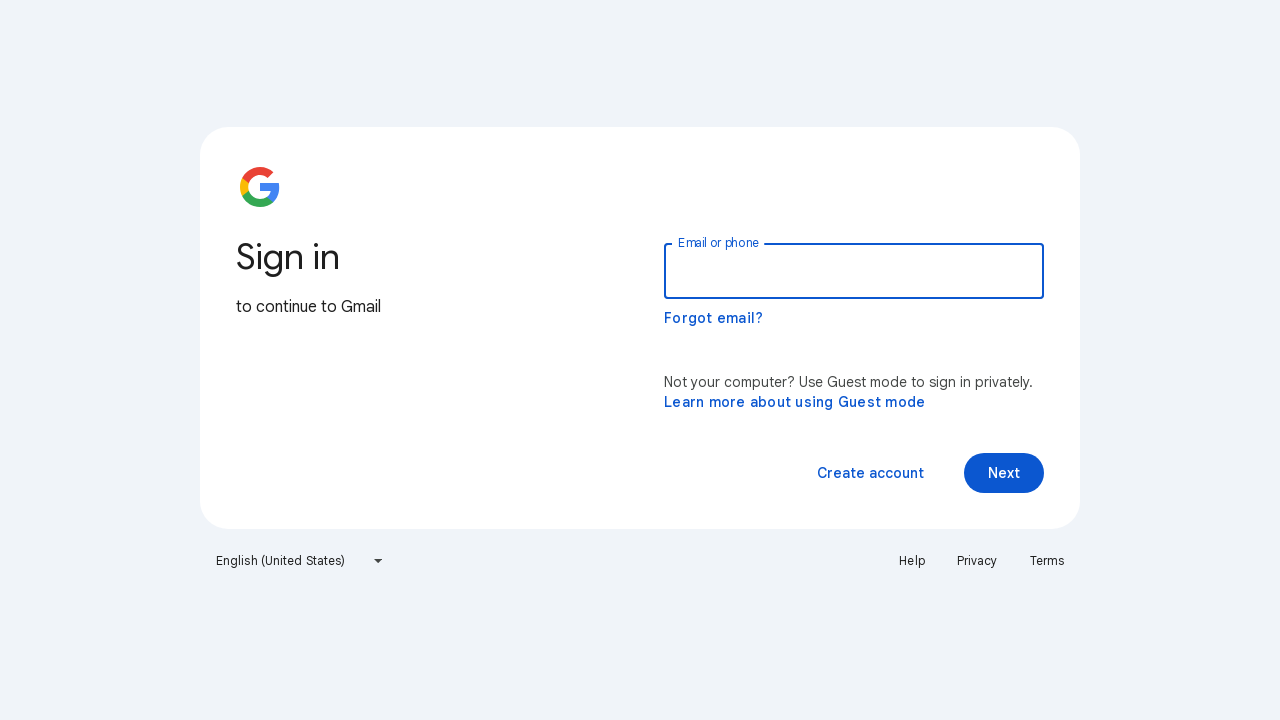

Navigated to Gmail homepage
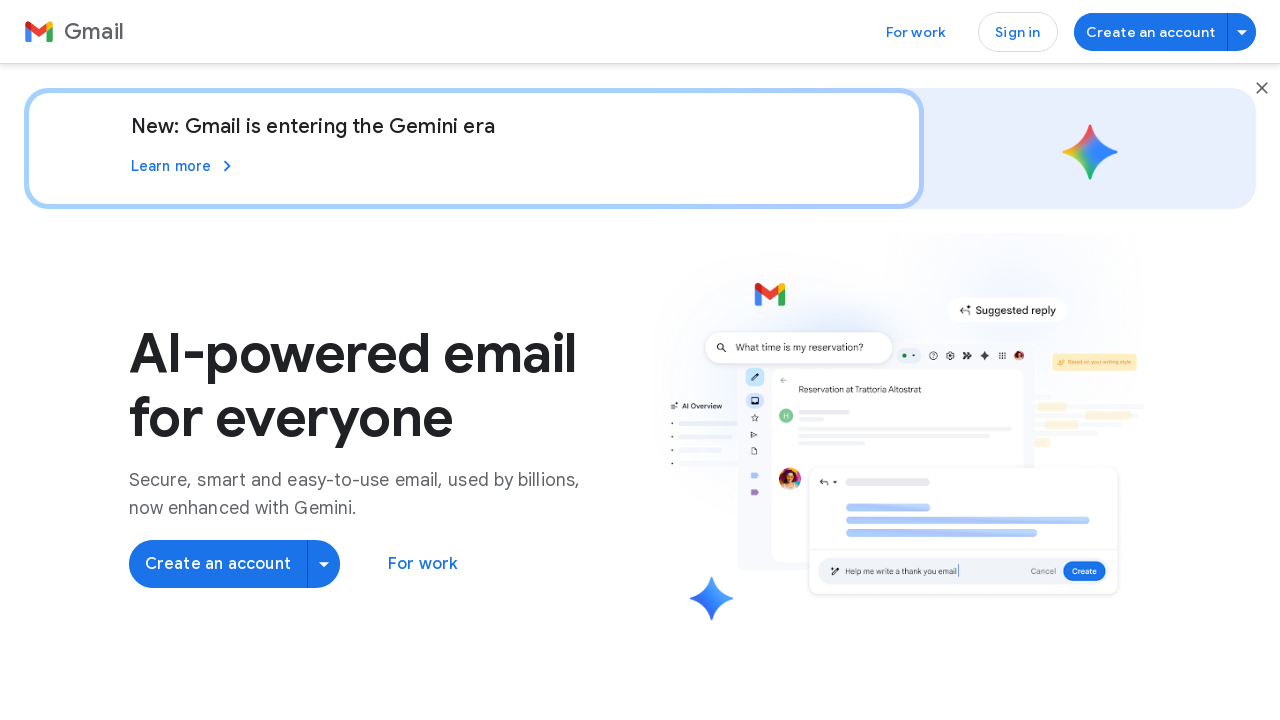

Clicked on the Help link to access the help section at (640, 390) on text=Help
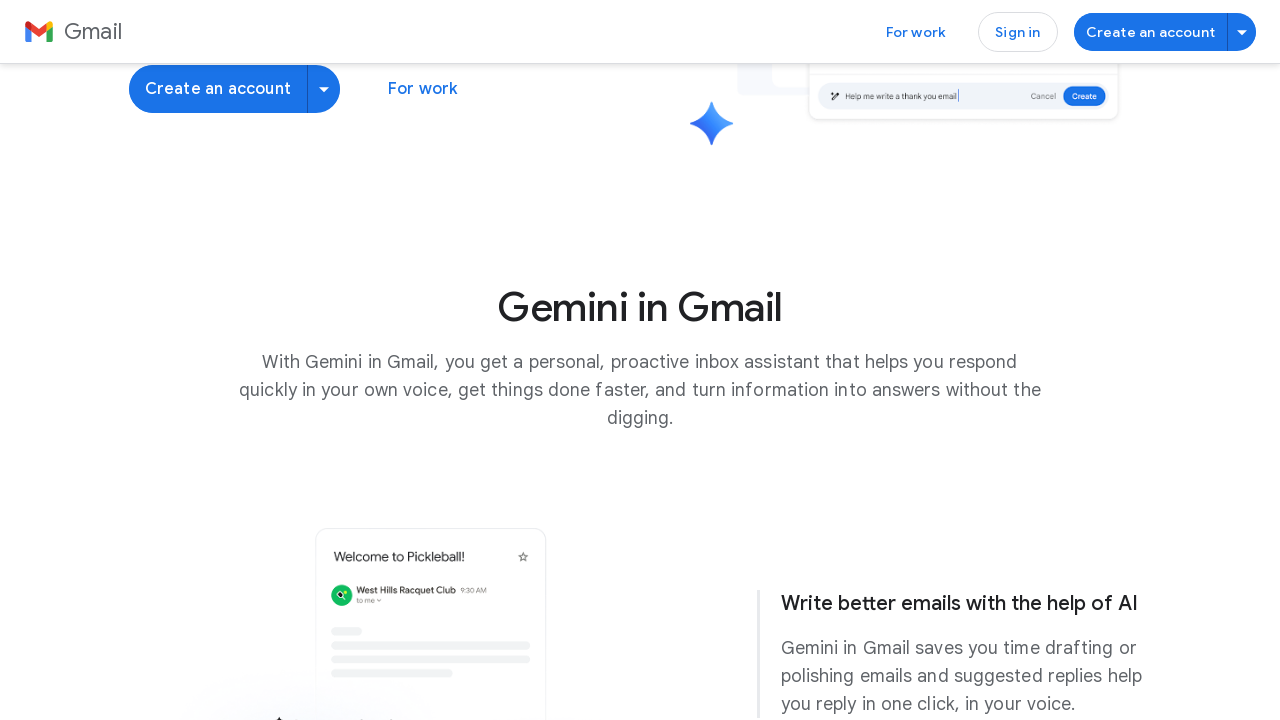

Waited for help section page to fully load
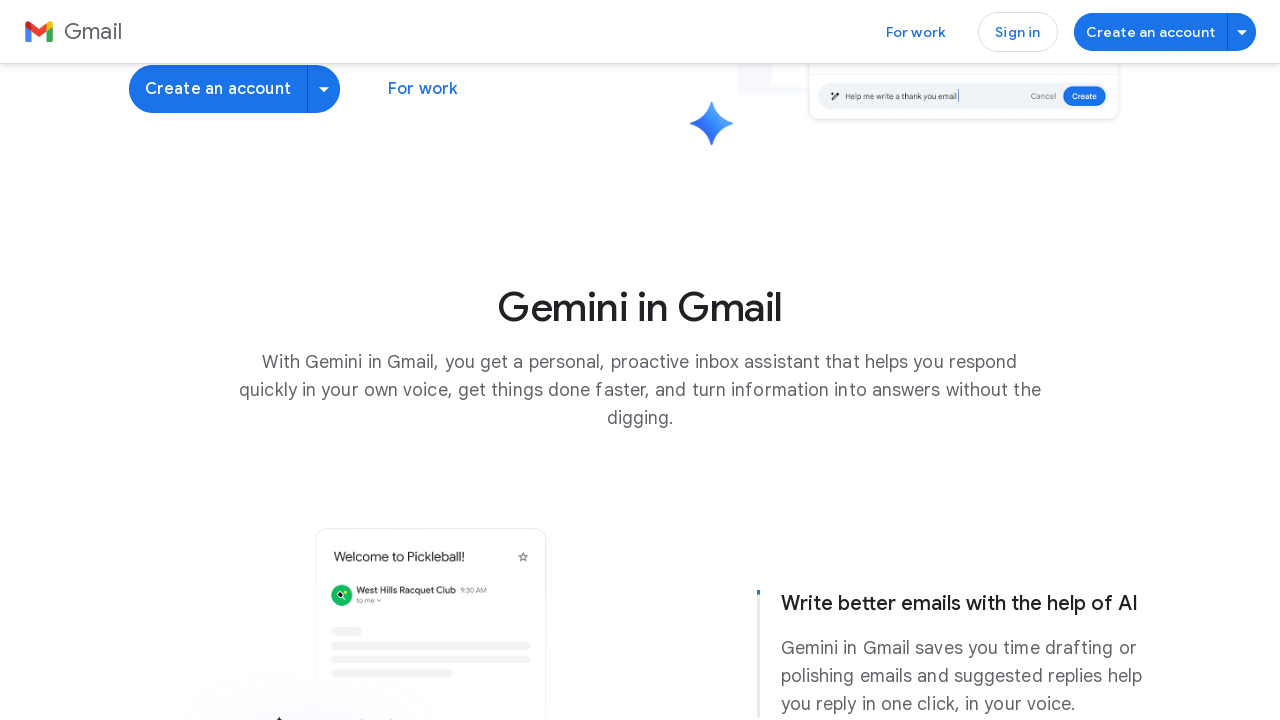

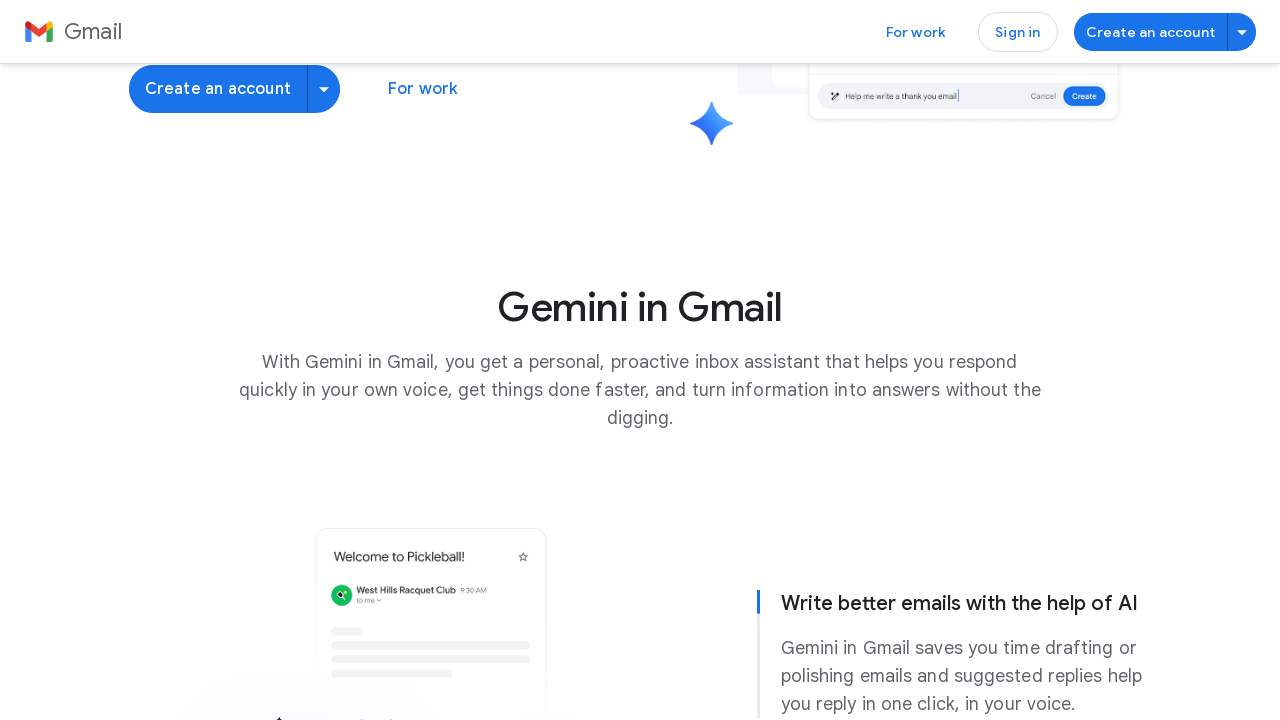